Tests a web form by filling a text field and submitting the form to verify the submission message

Starting URL: https://www.selenium.dev/selenium/web/web-form.html

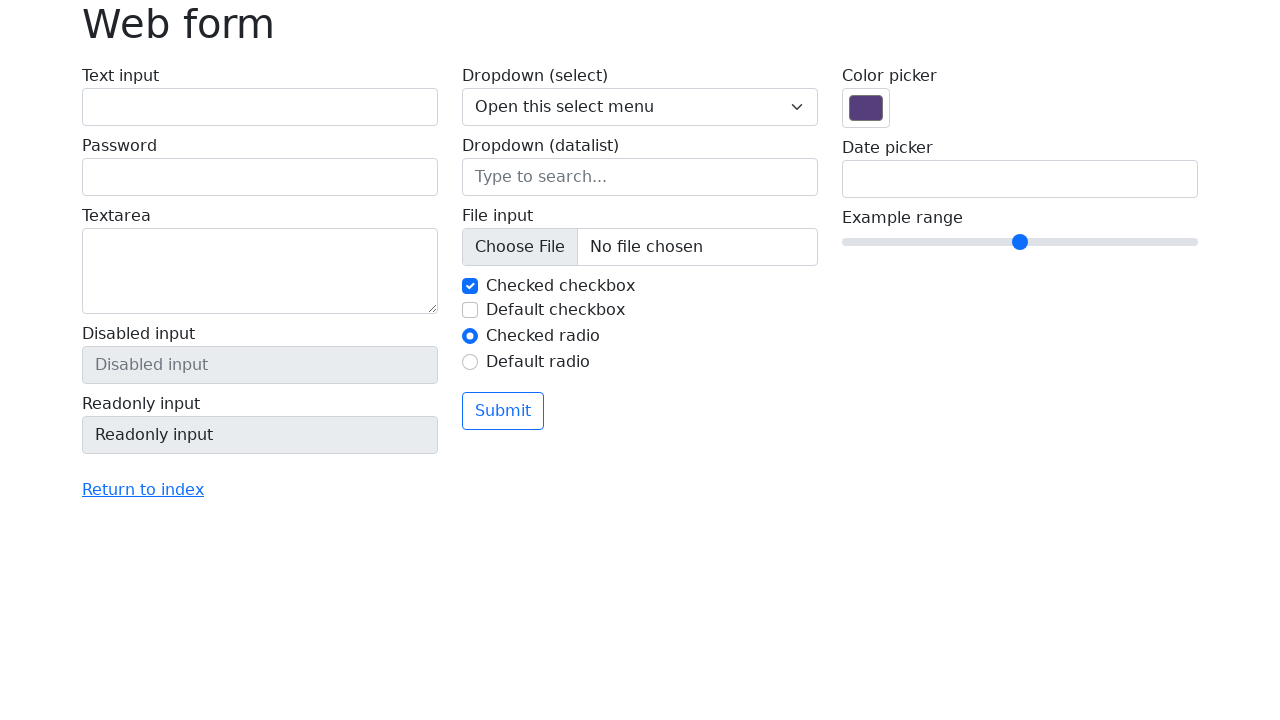

Filled text field with 'Selenium' on input[name='my-text']
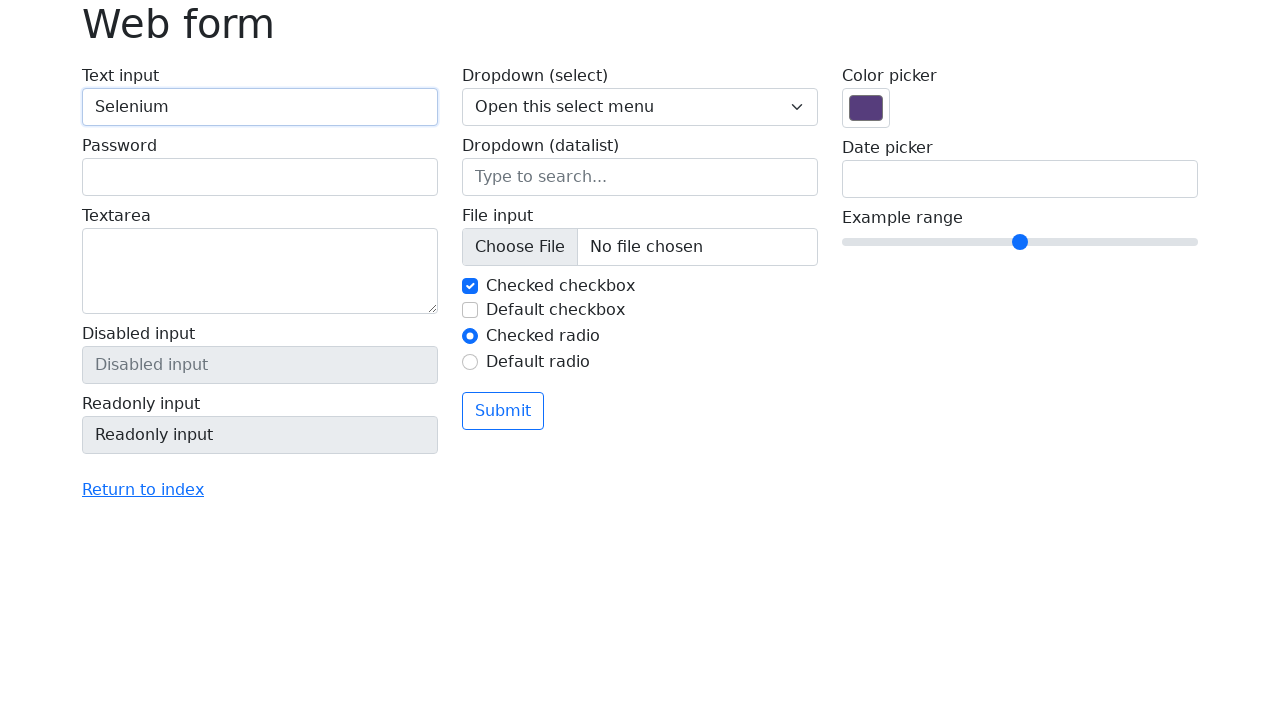

Clicked submit button to submit the form at (503, 411) on button
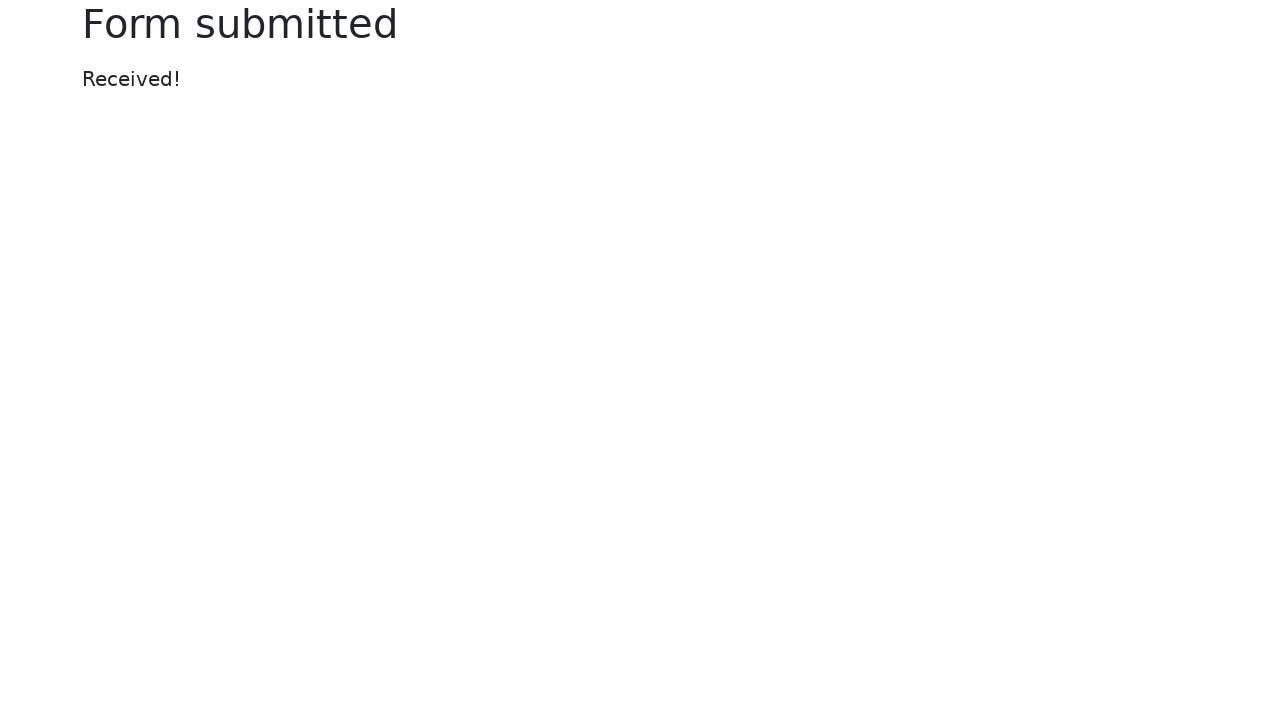

Form submission message appeared
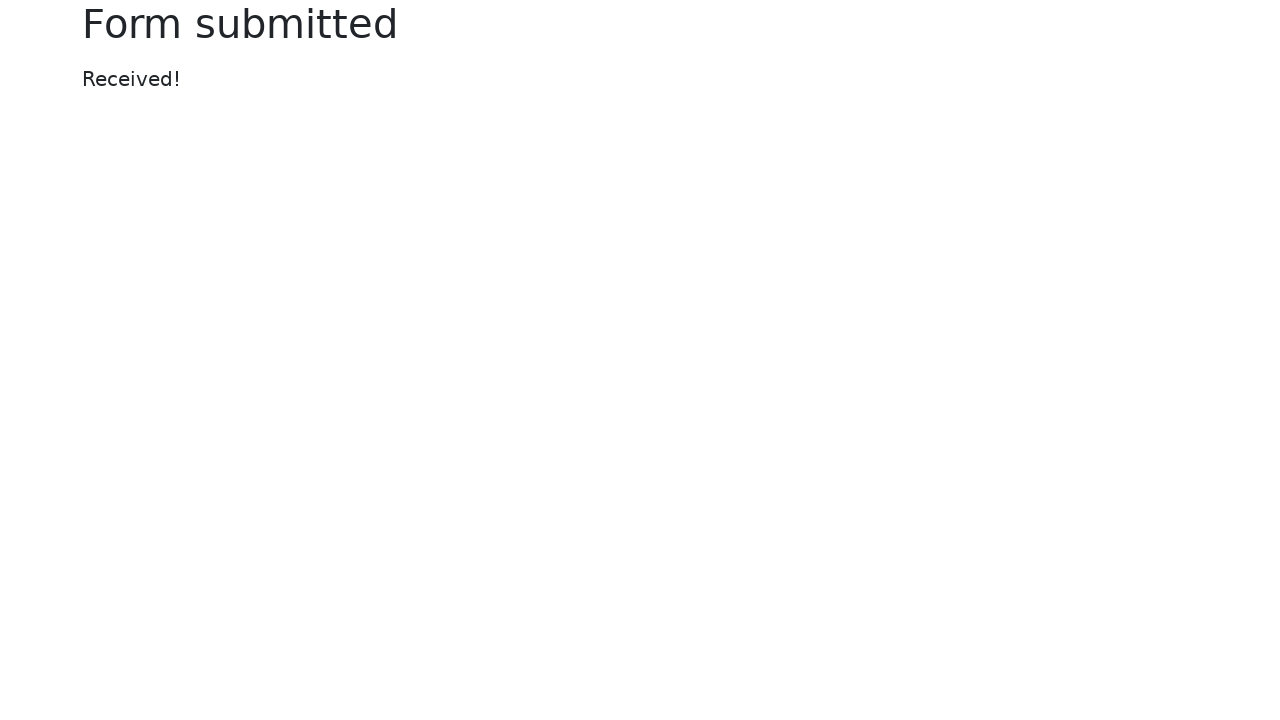

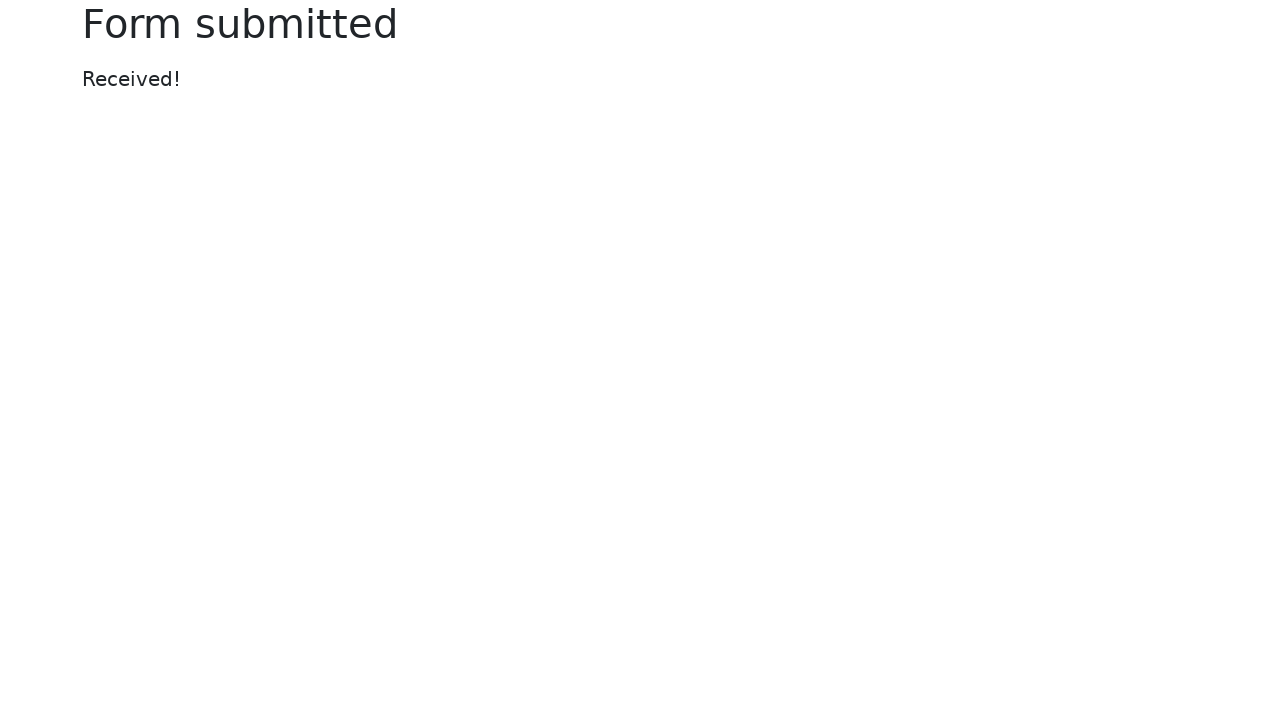